Visits lambdatest.com and verifies the page loads successfully

Starting URL: https://www.lambdatest.com/

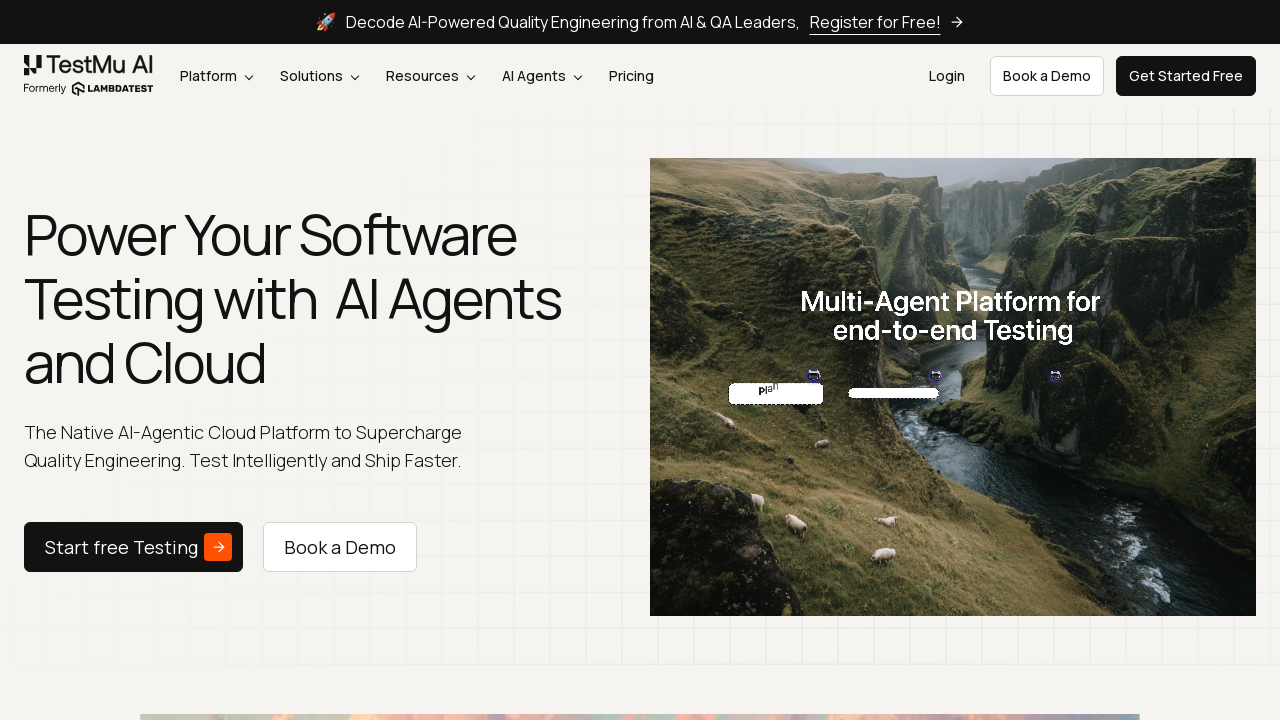

Waited for page DOM to load
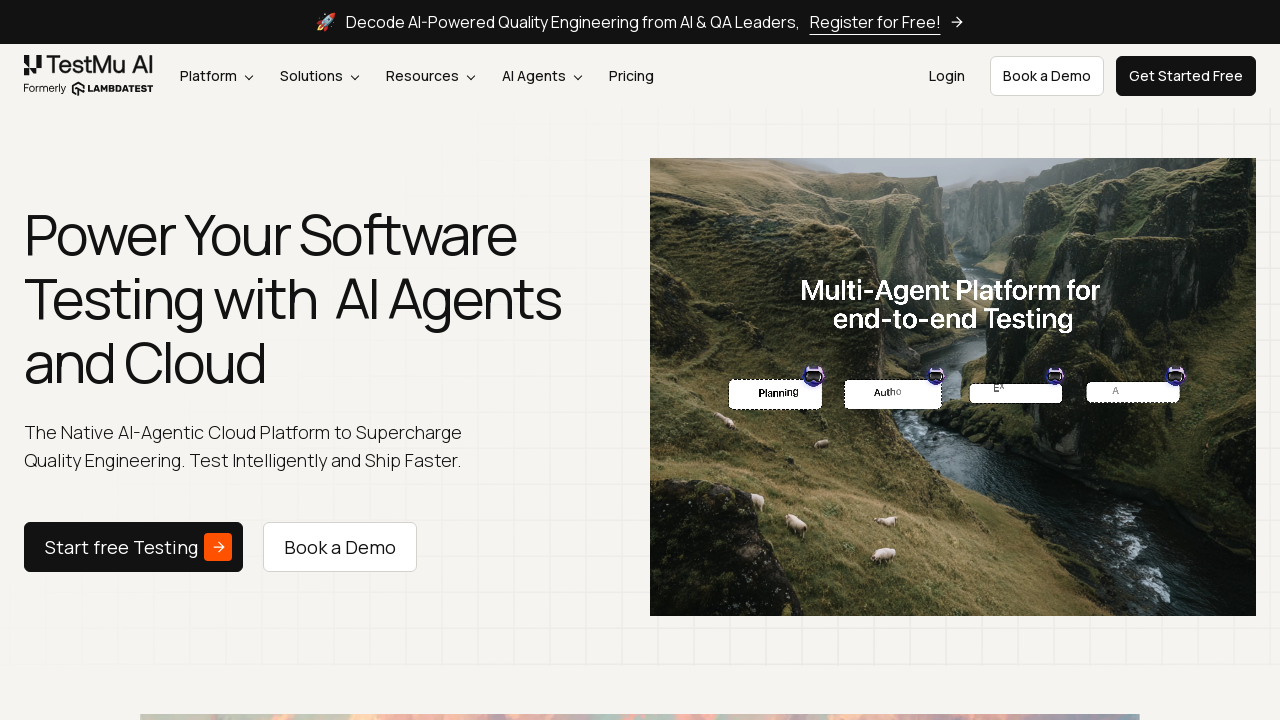

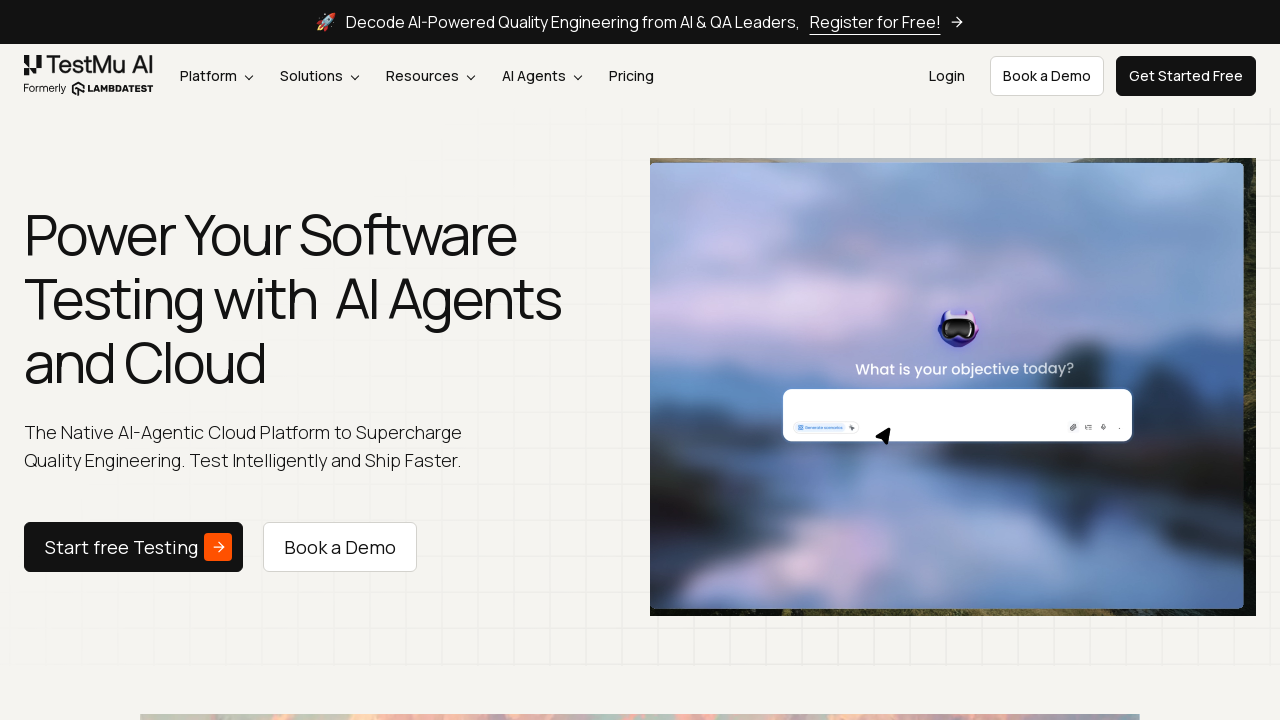